Tests a math challenge form by reading an input value from the page, calculating a mathematical result (log of absolute value of 12*sin(x)), filling in the answer, selecting robot verification checkboxes, and submitting the form.

Starting URL: http://suninjuly.github.io/math.html

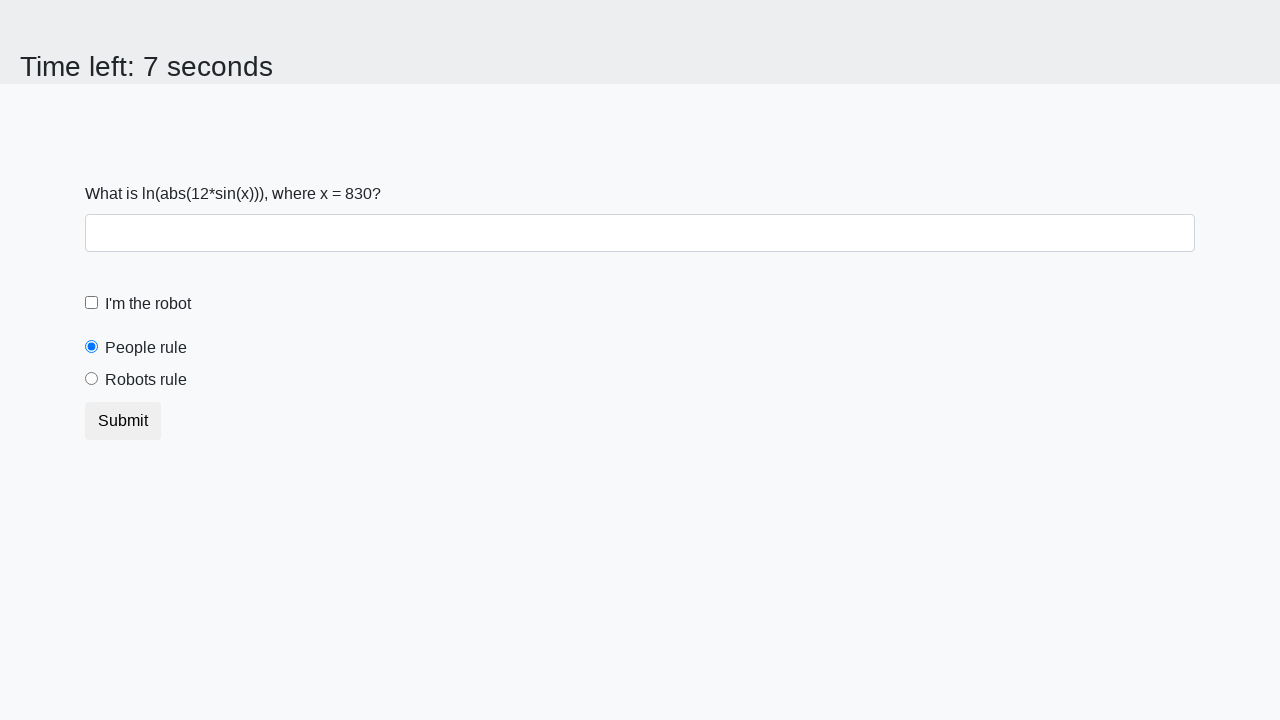

Located and read the input value from #input_value element
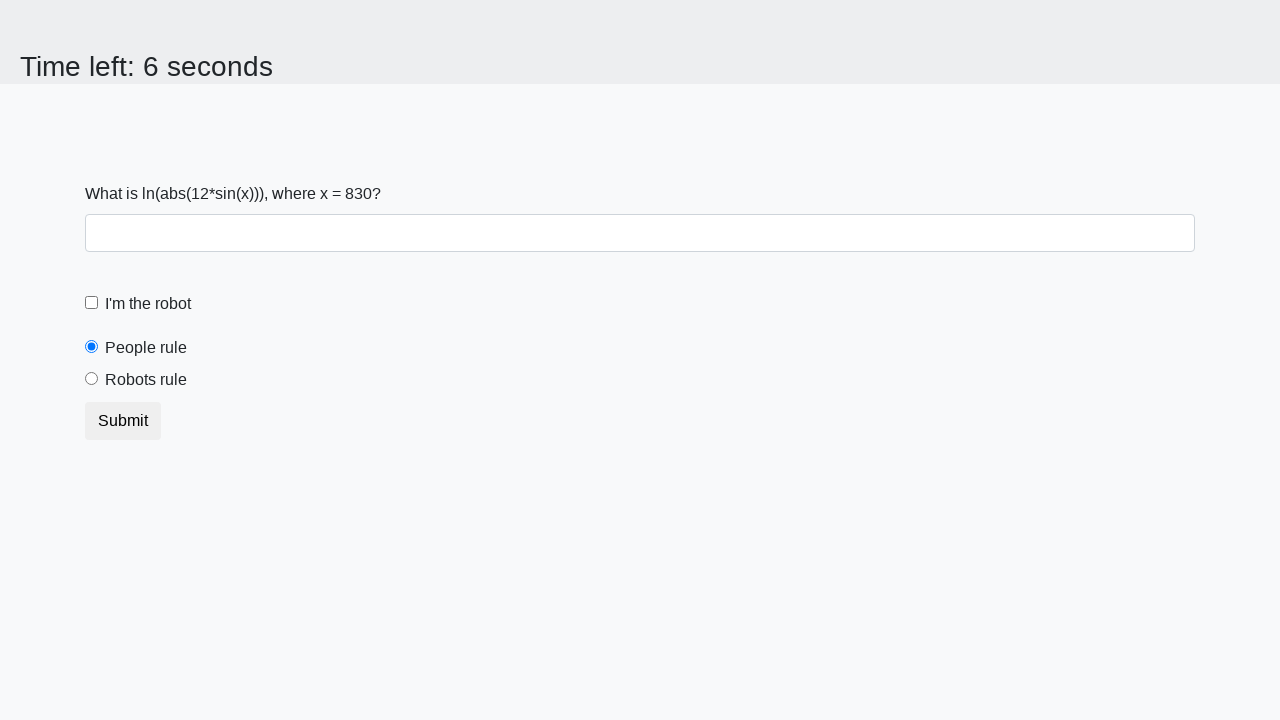

Calculated mathematical result using formula log(|12*sin(830)|) = 1.9413172218227874
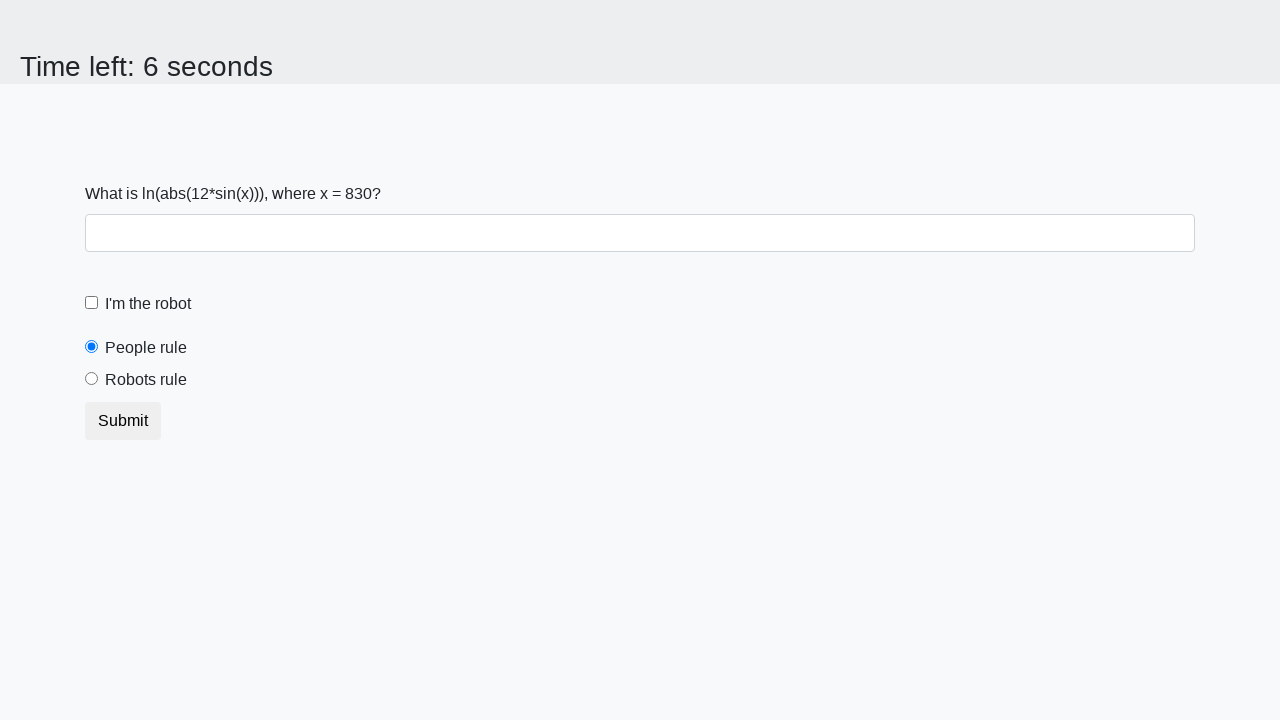

Filled answer field with calculated value: 1.9413172218227874 on #answer
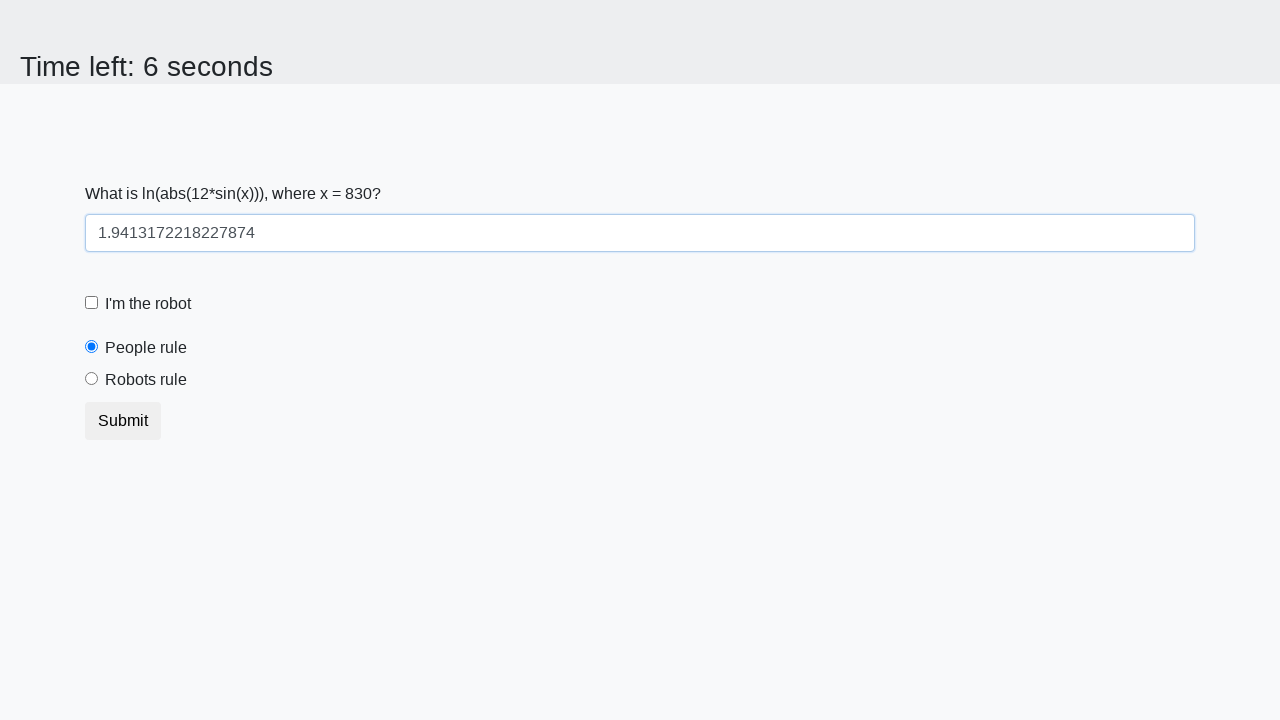

Clicked robot verification checkbox at (148, 304) on label[for='robotCheckbox']
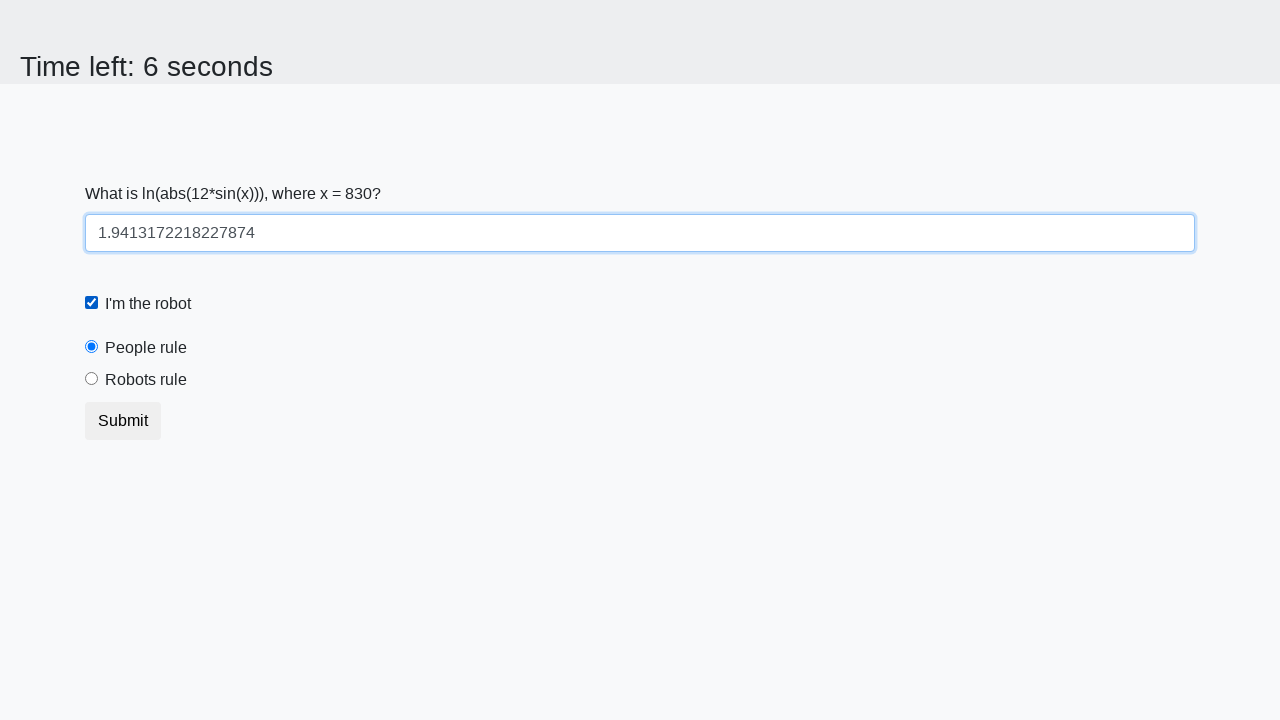

Clicked robots rule radio button at (146, 380) on label[for='robotsRule']
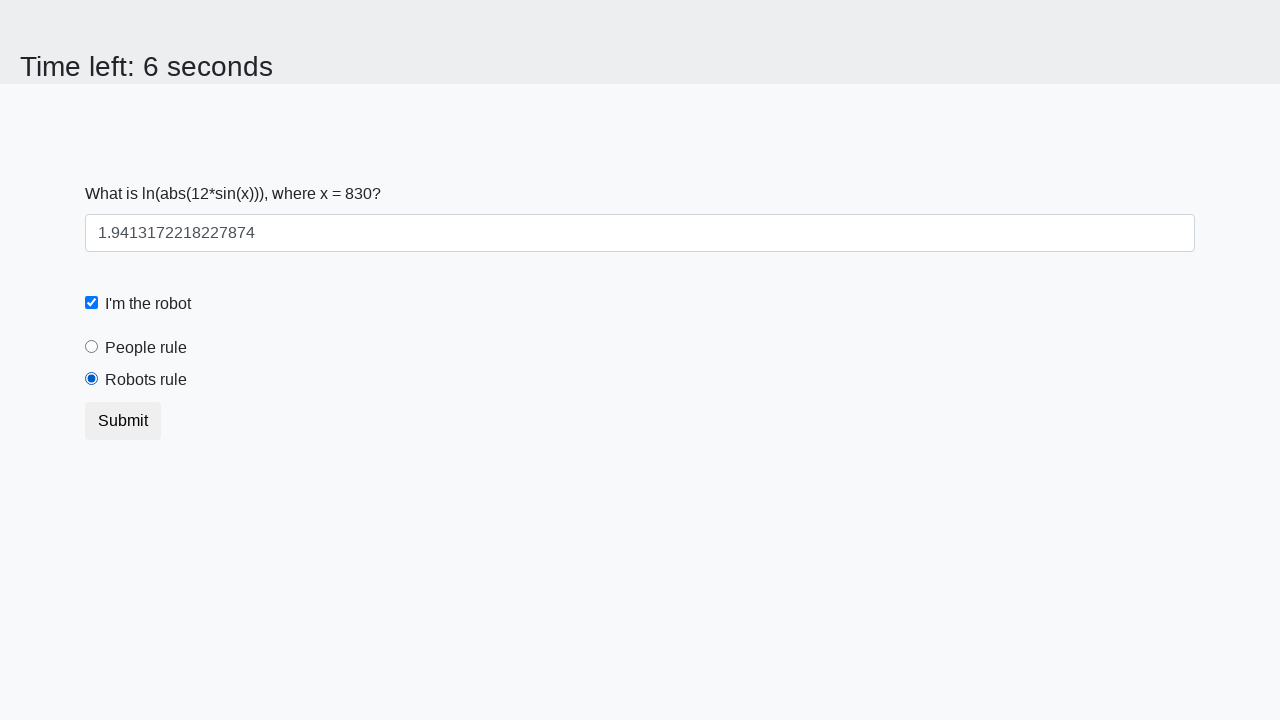

Clicked submit button to submit the math challenge form at (123, 421) on button.btn
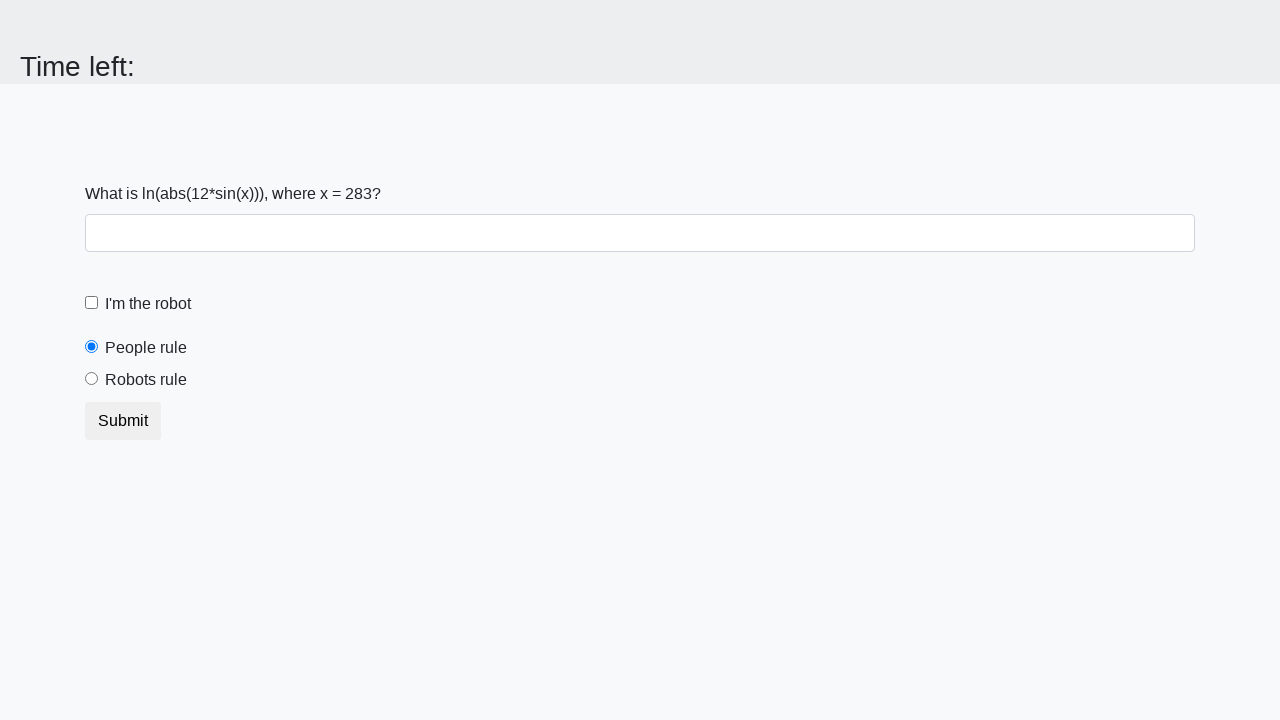

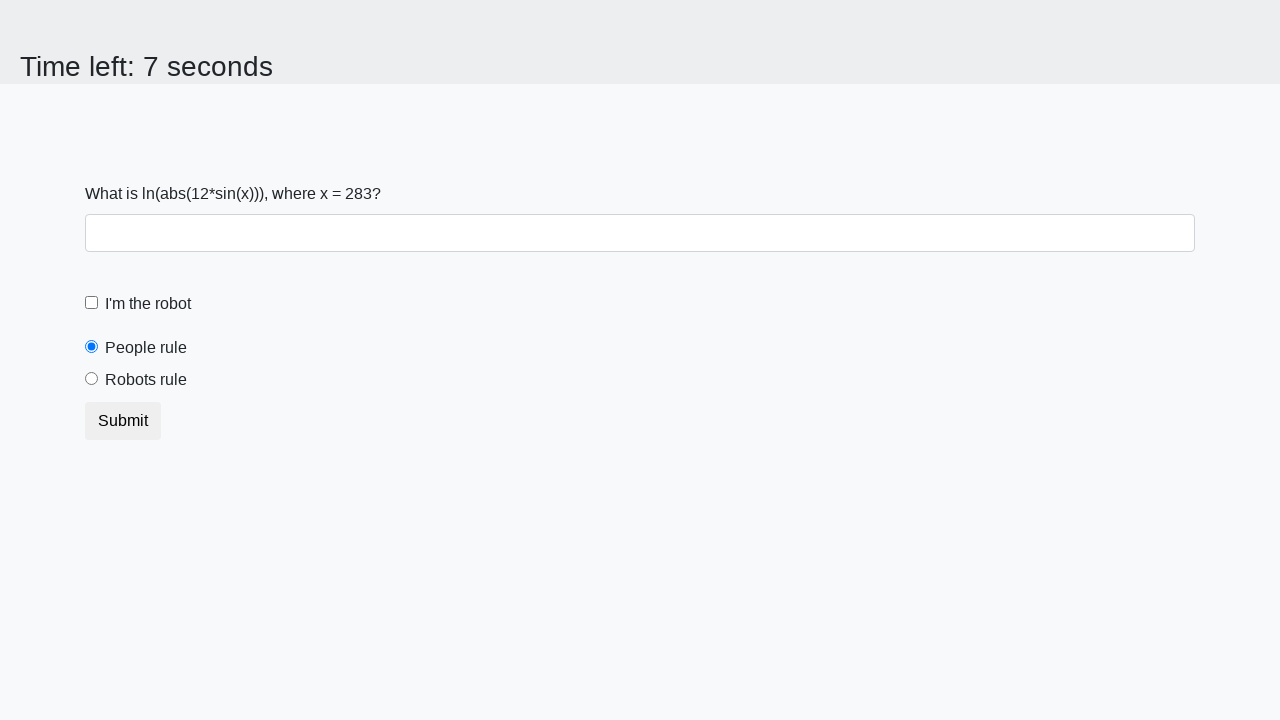